Tests page scrolling functionality by scrolling to the bottom of the page and then back to the top on JD.com

Starting URL: https://www.jd.com/

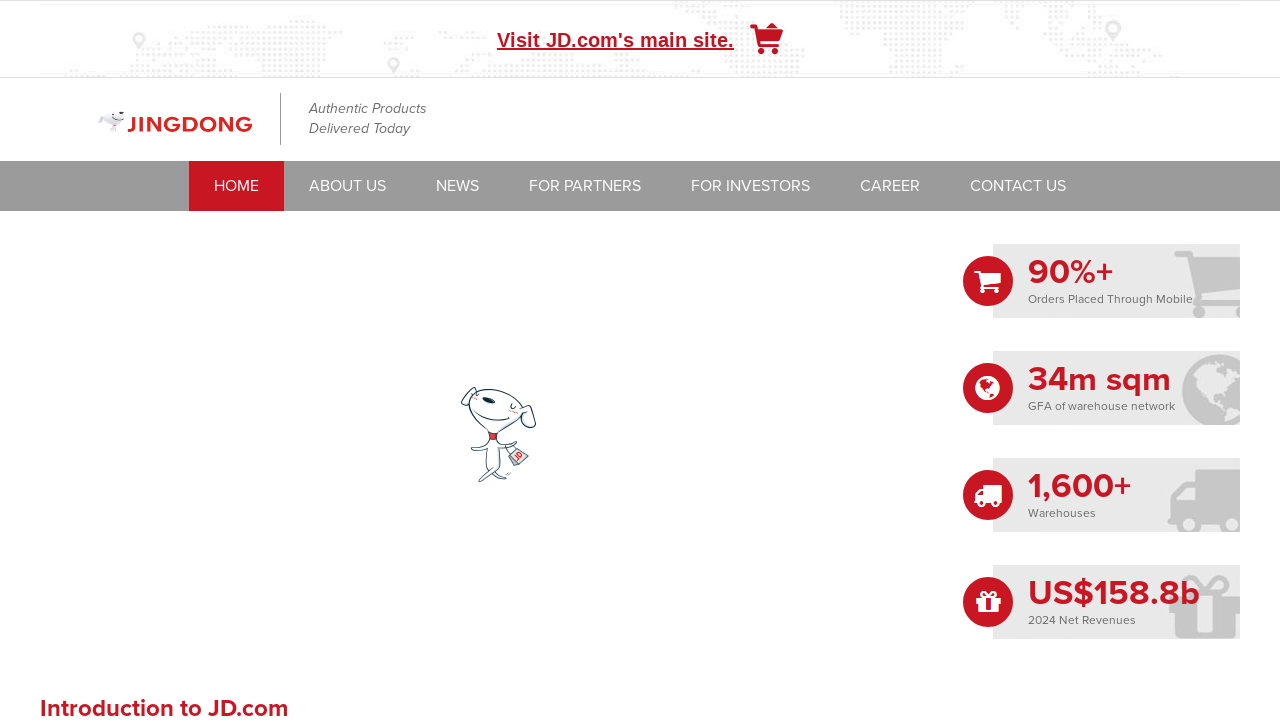

Pressed End key to scroll to bottom of JD.com page
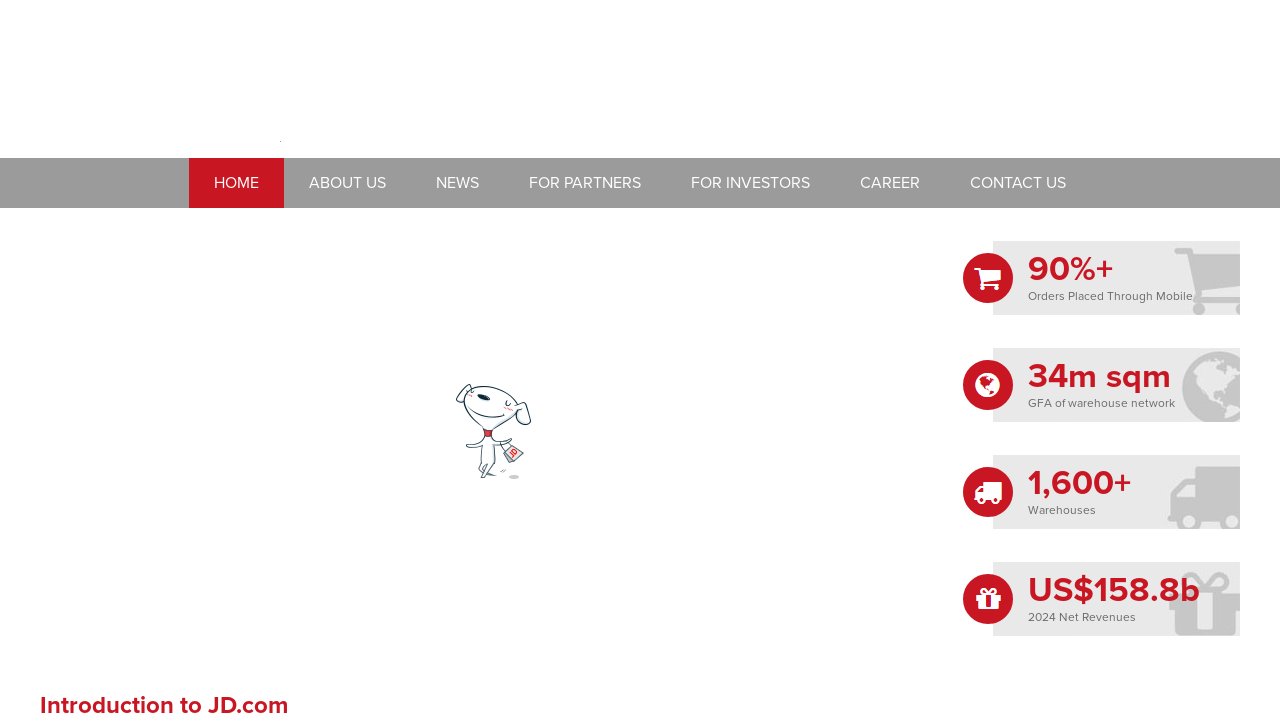

Waited 1 second for page to settle after scrolling to bottom
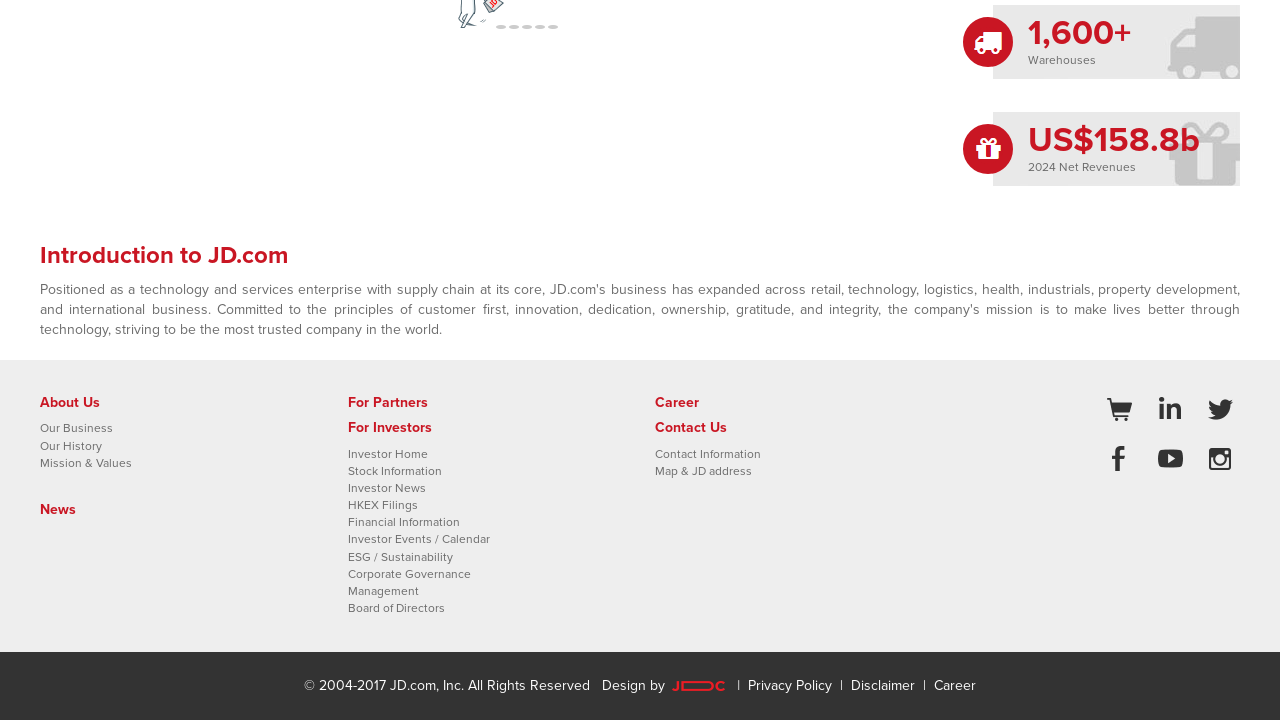

Pressed Home key to scroll back to top of page
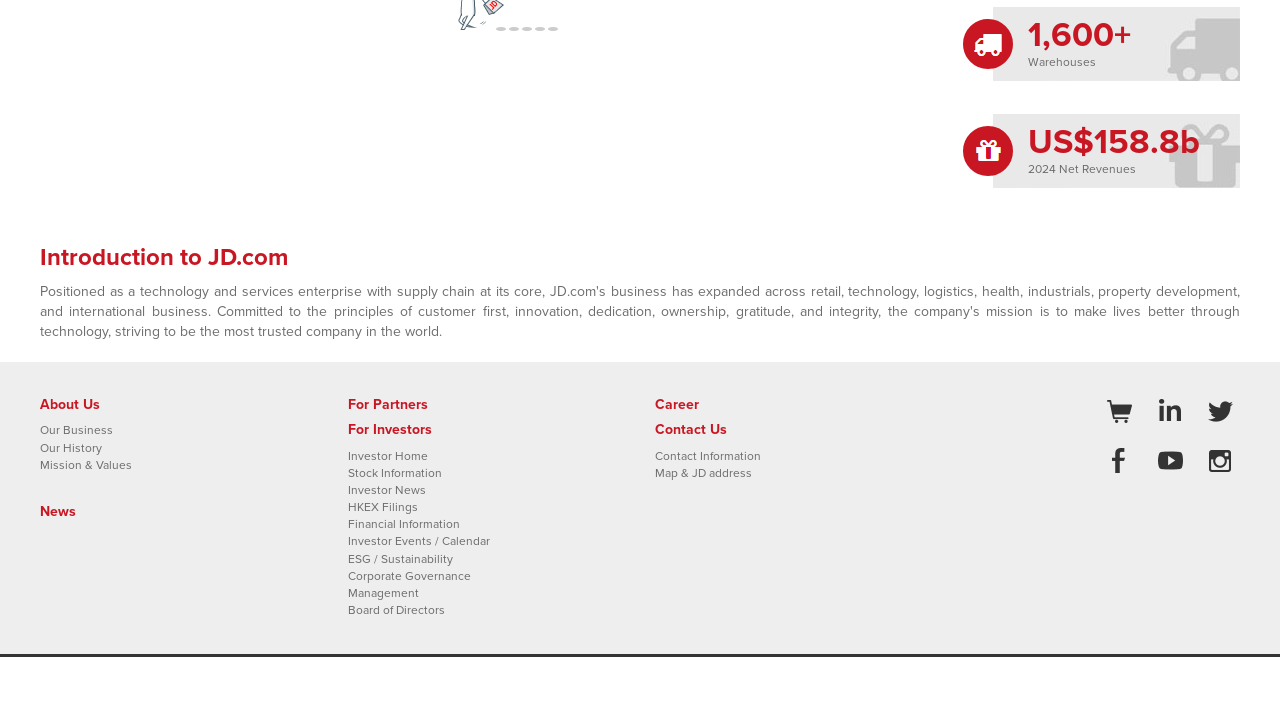

Waited 1 second for page to settle after scrolling to top
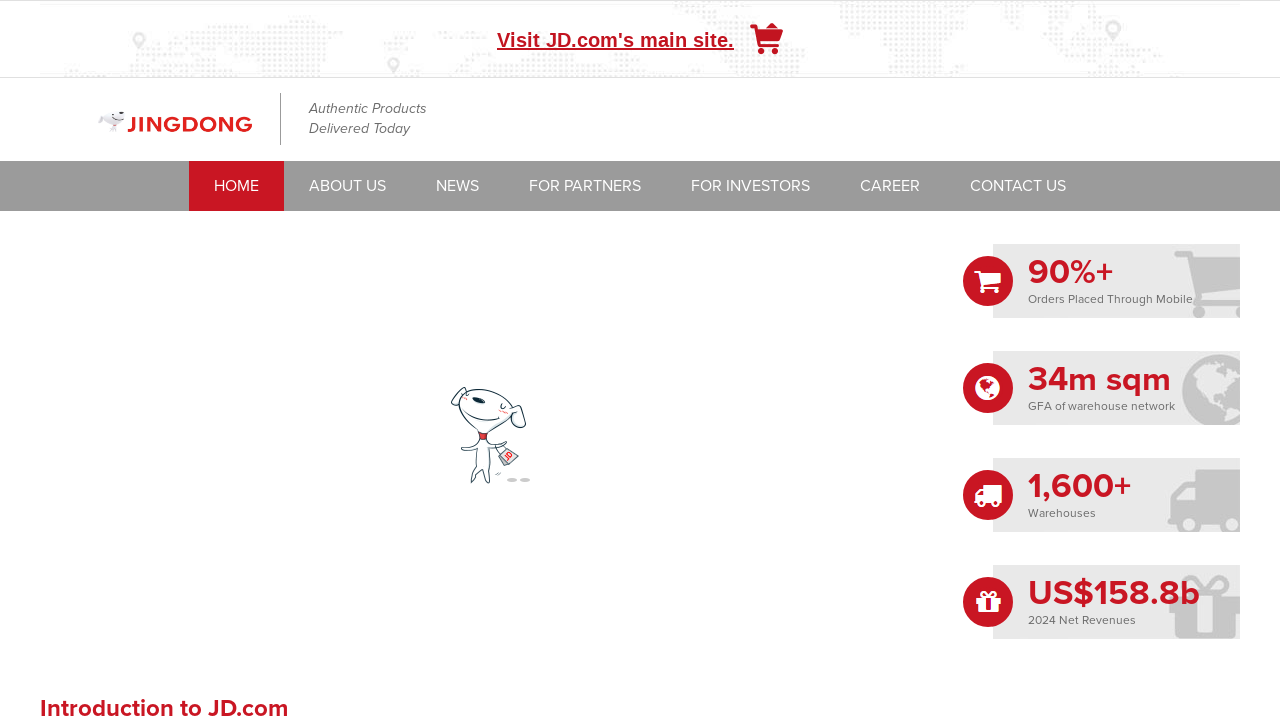

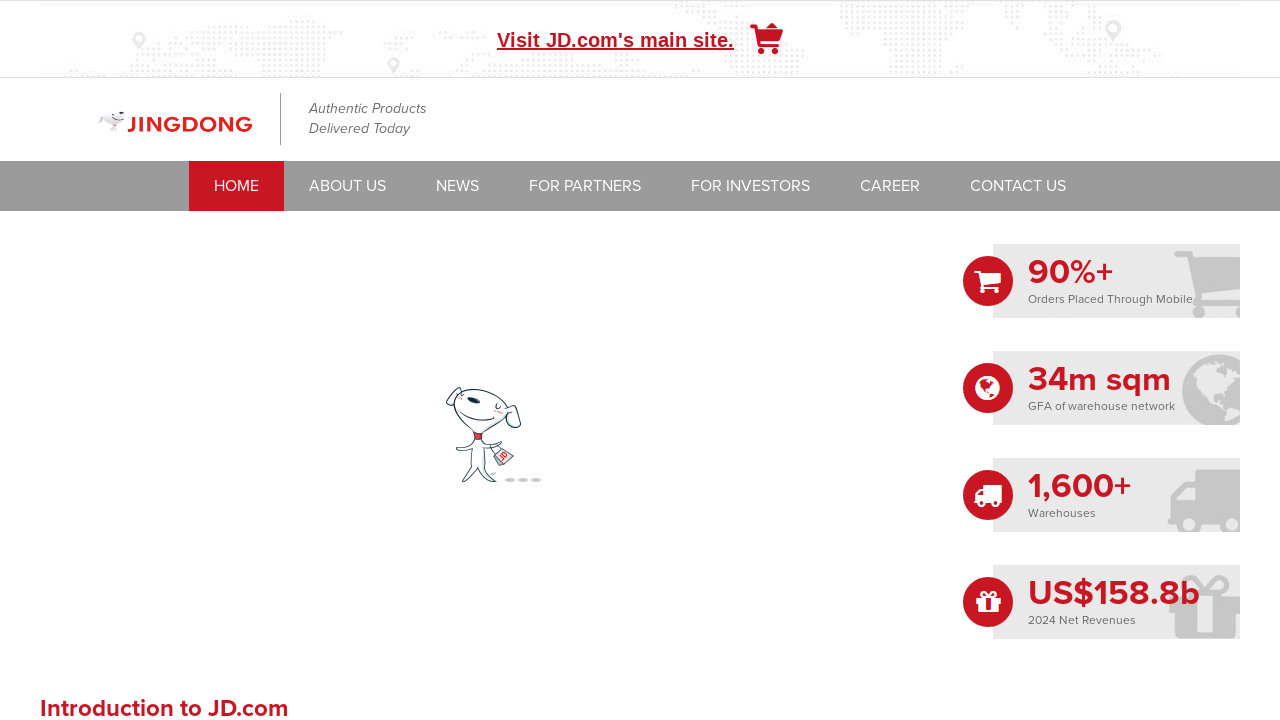